Tests renting a cat by navigating to Rent-A-Cat, entering cat ID 2, submitting, and verifying the cat is rented out with success message

Starting URL: https://cs1632.appspot.com/

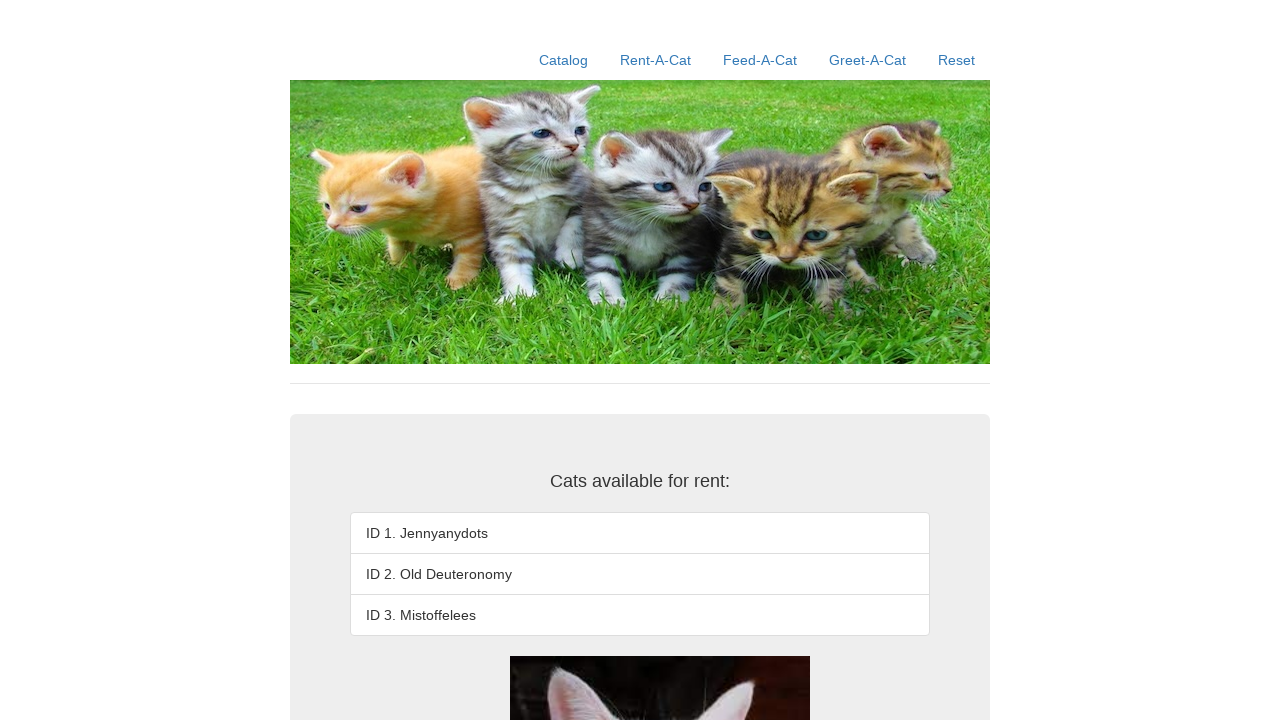

Clicked Rent-A-Cat link at (656, 60) on a:text('Rent-A-Cat')
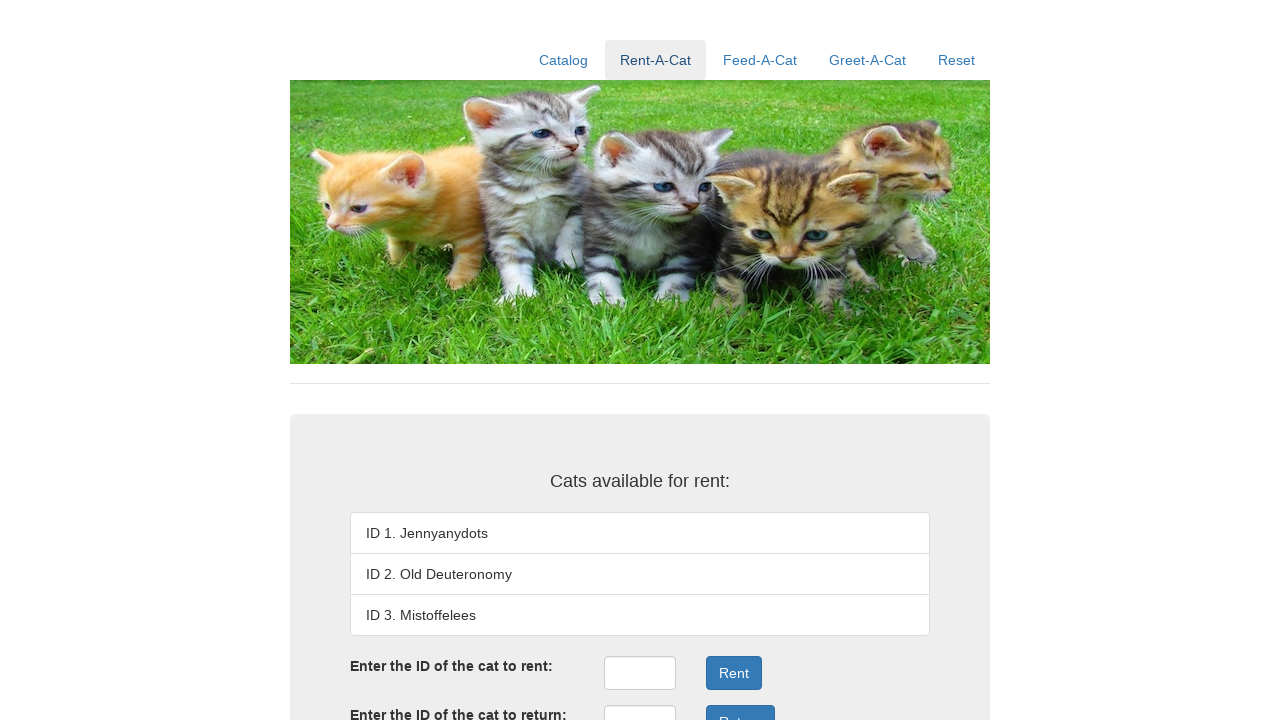

Entered cat ID 2 in rental form on #rentID
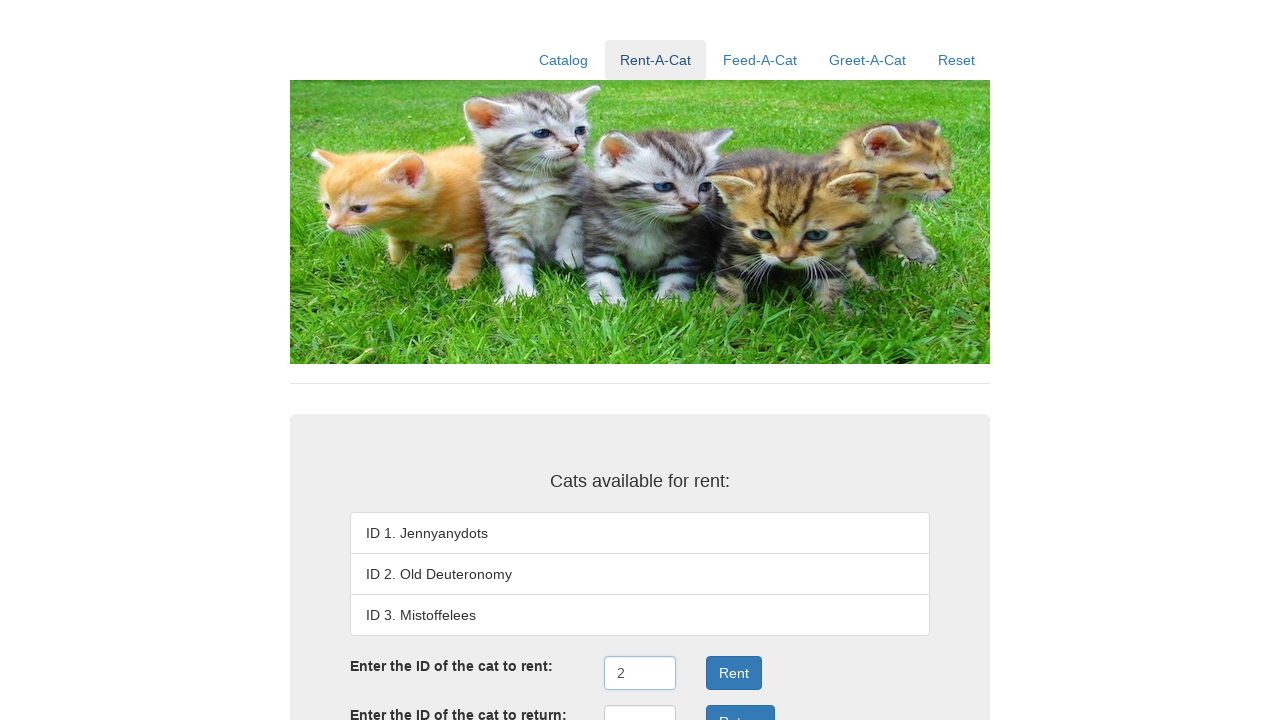

Clicked rent submit button at (734, 673) on button[onclick='rentSubmit()']
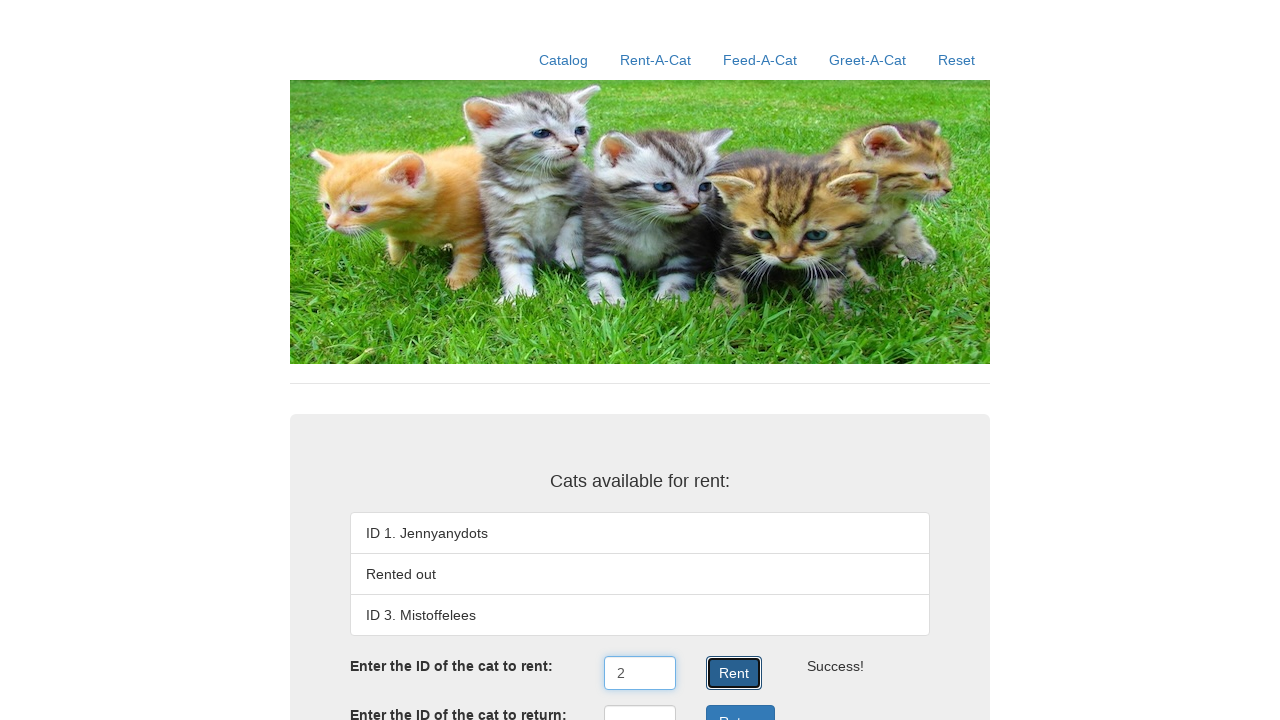

Verified cat status is 'Rented out'
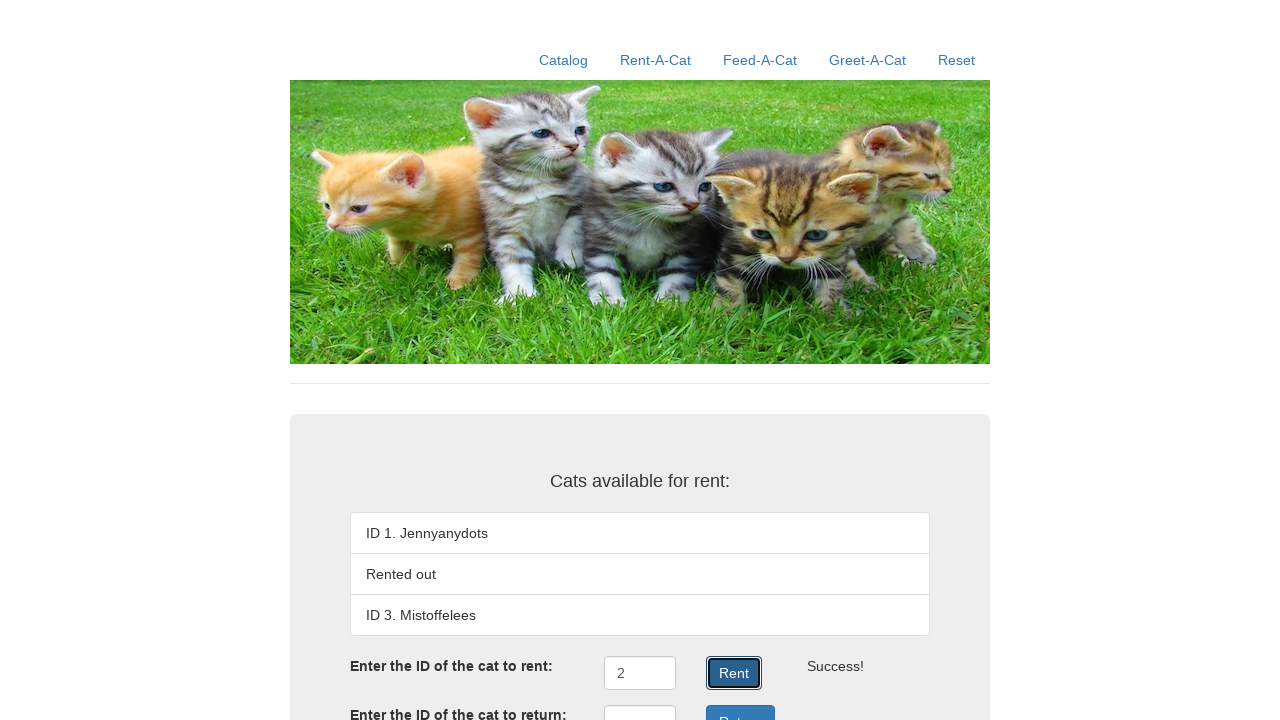

Verified success message element exists
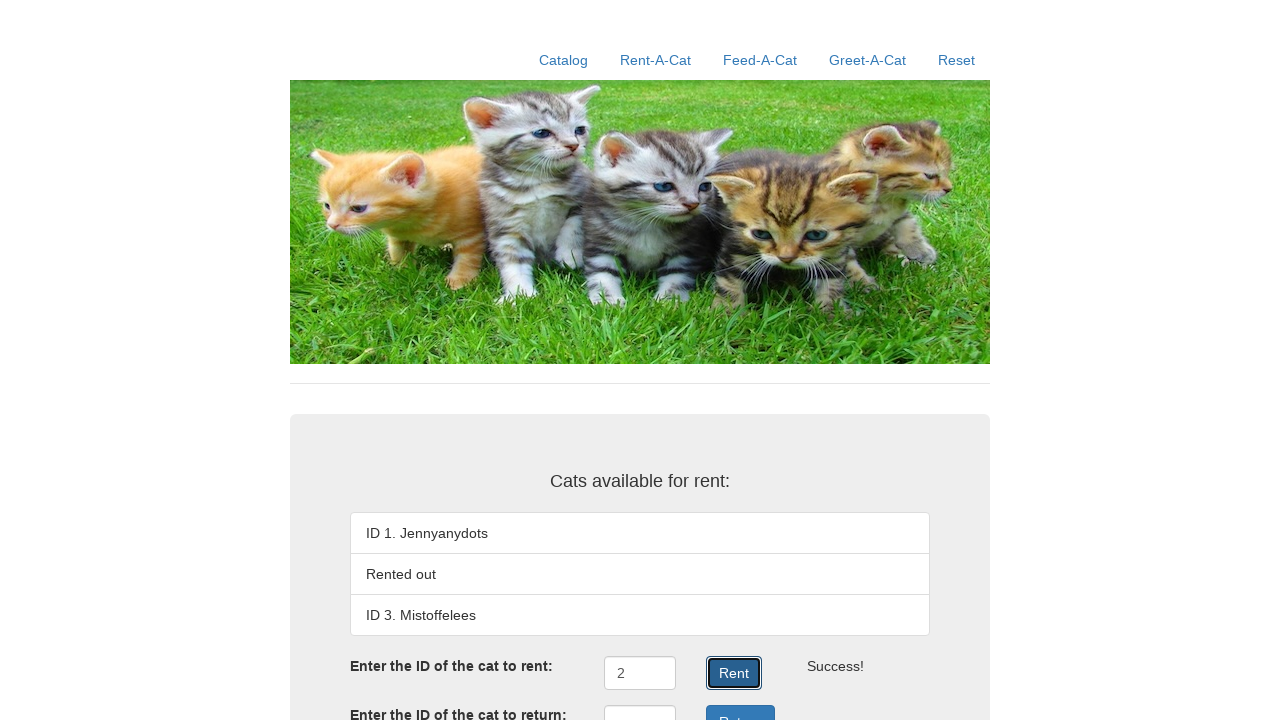

Verified success message displays 'Success!'
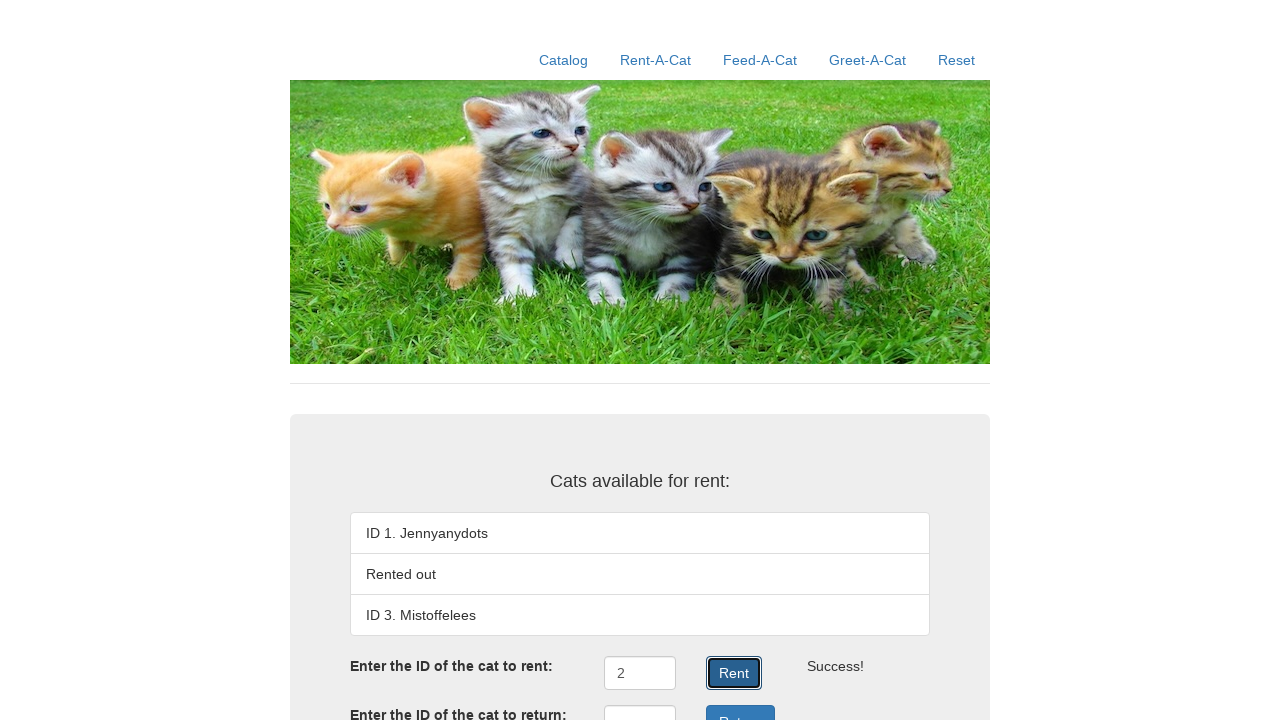

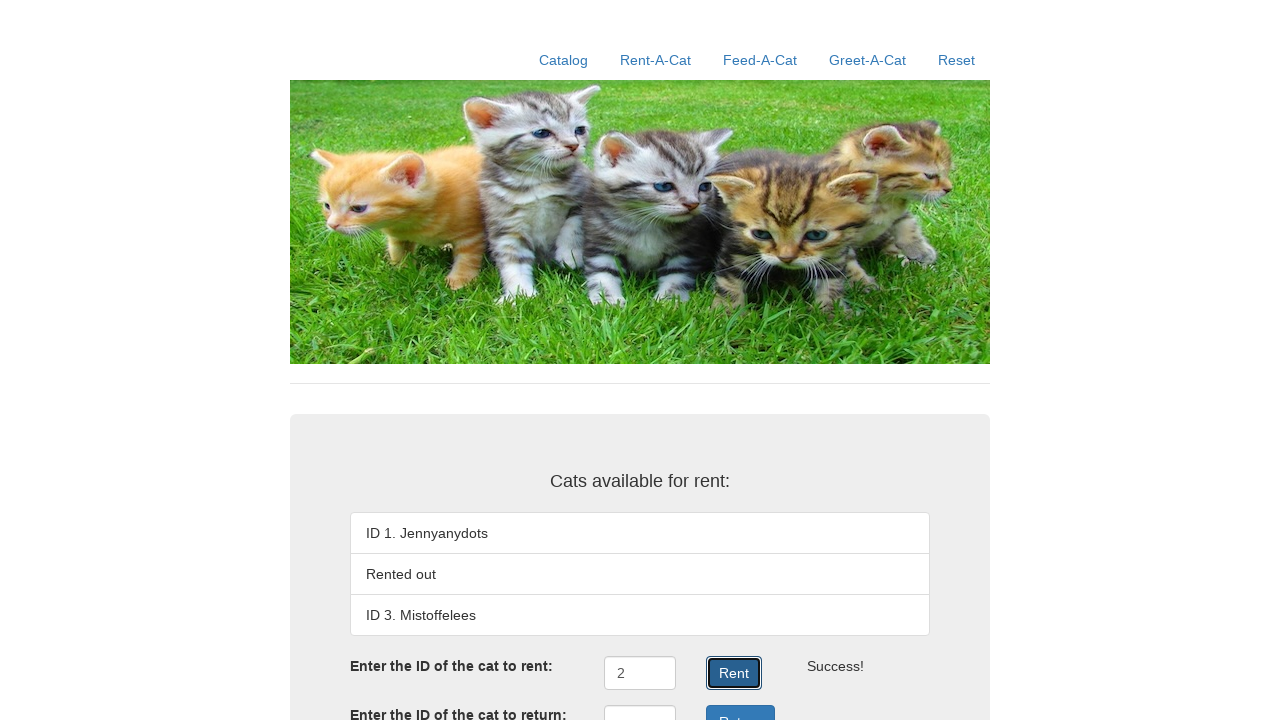